Tests keyboard shortcuts functionality on a text comparison tool by copying text from one textarea and pasting it into another using keyboard commands

Starting URL: https://text-compare.com/

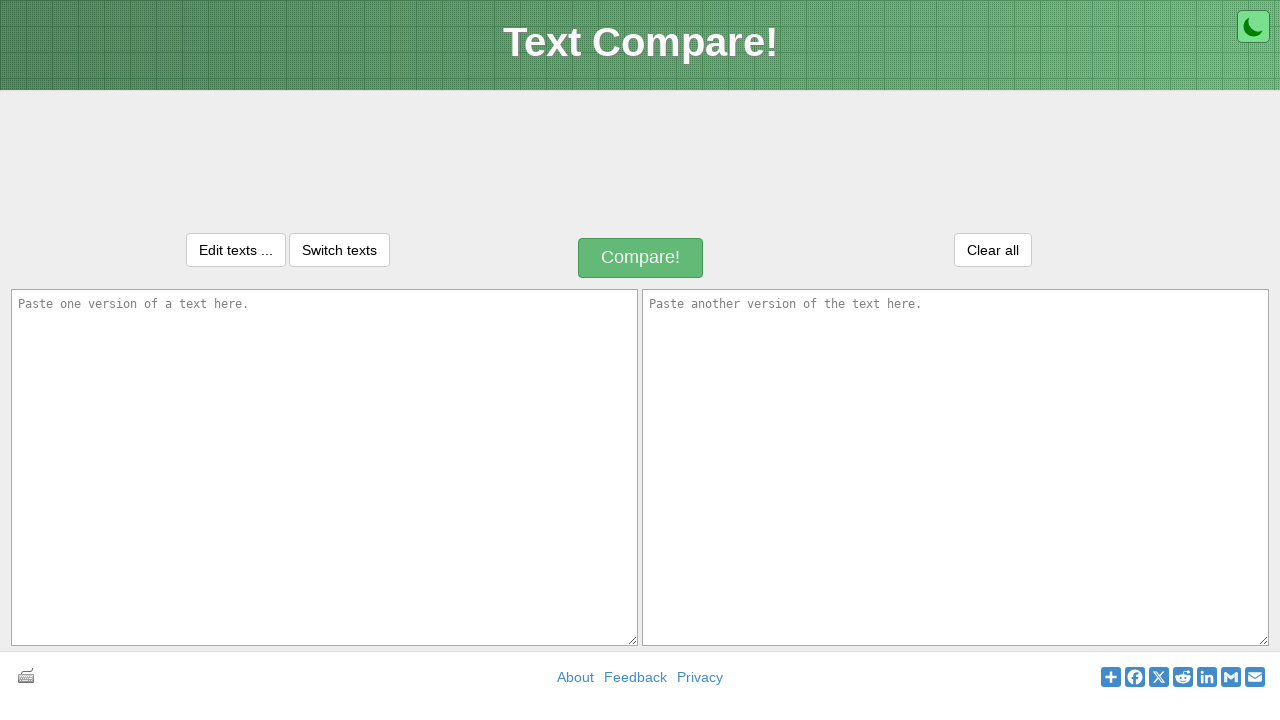

Entered 'welcome to selenium' in first textarea on textarea#inputText1
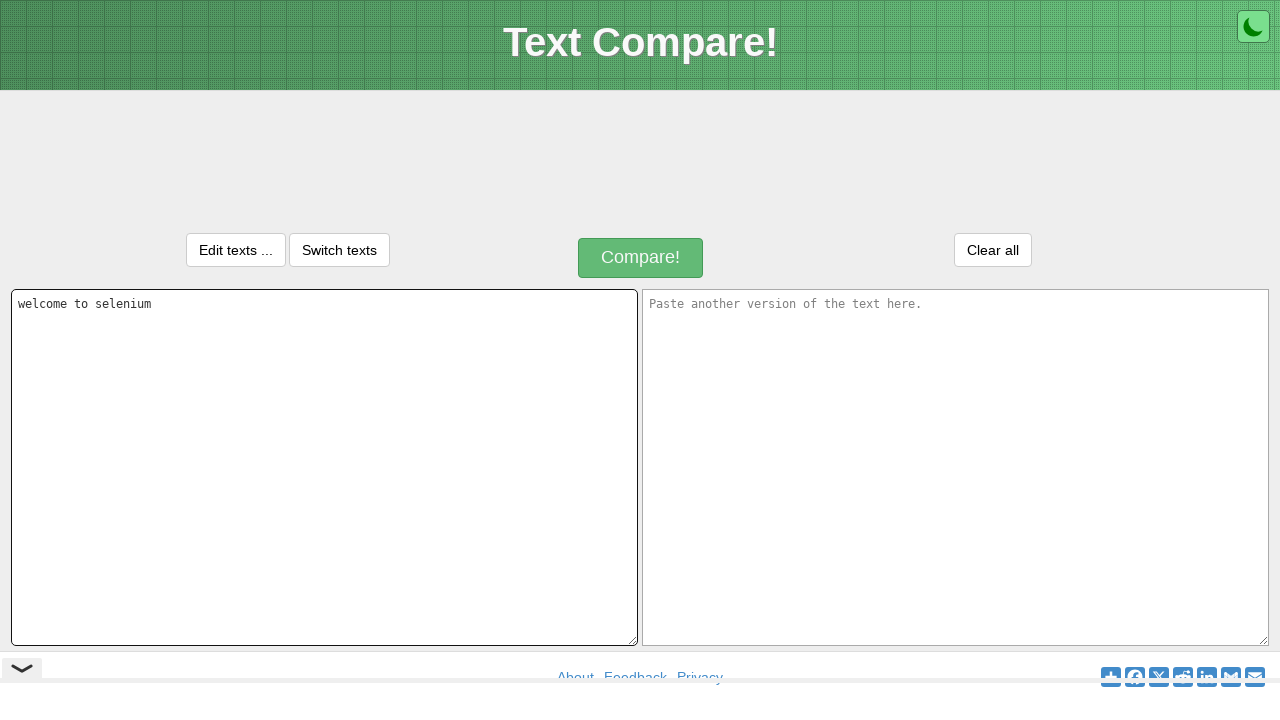

Entered 'welcome to selenium' in second textarea on textarea#inputText2
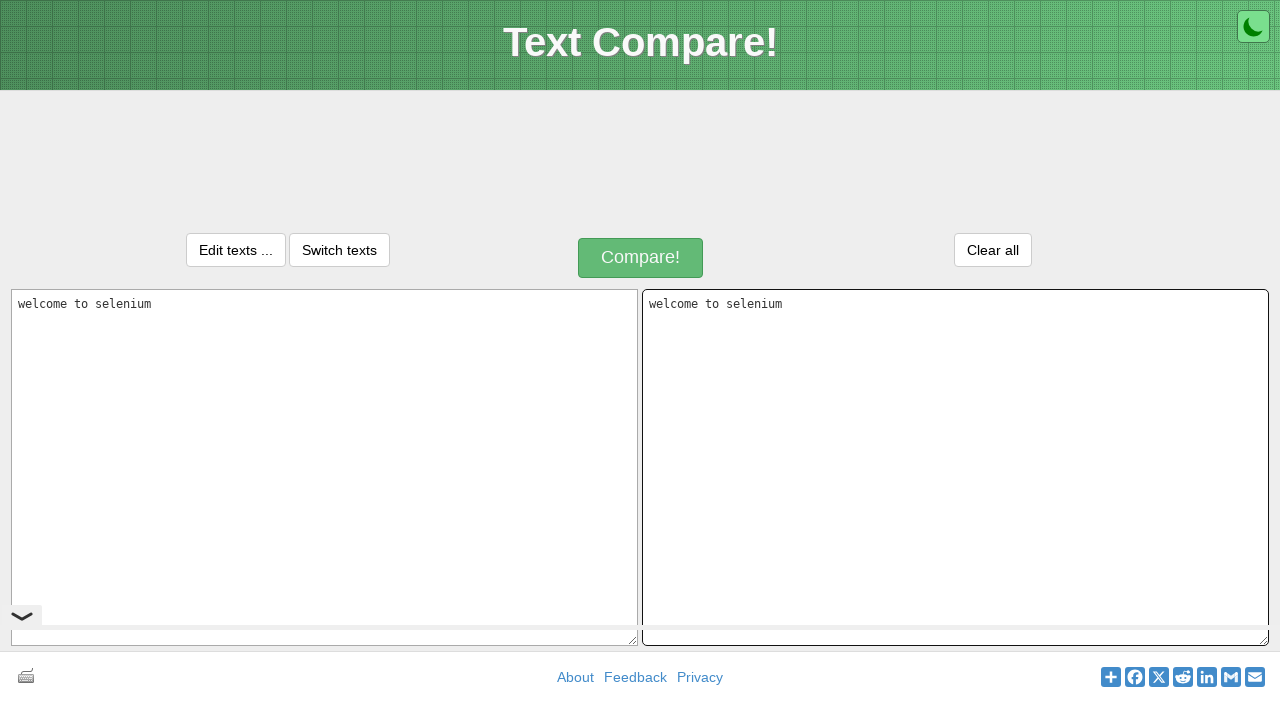

Focused on first textarea on textarea#inputText1
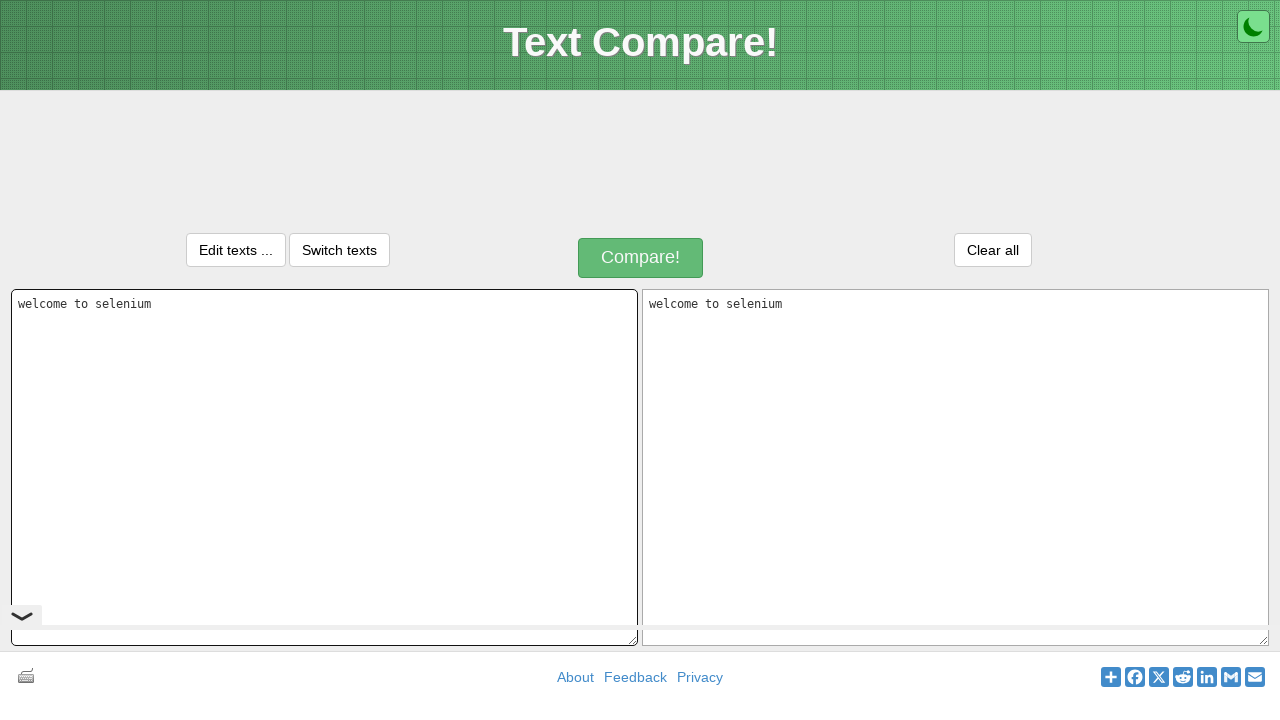

Selected all text in first textarea using Ctrl+A
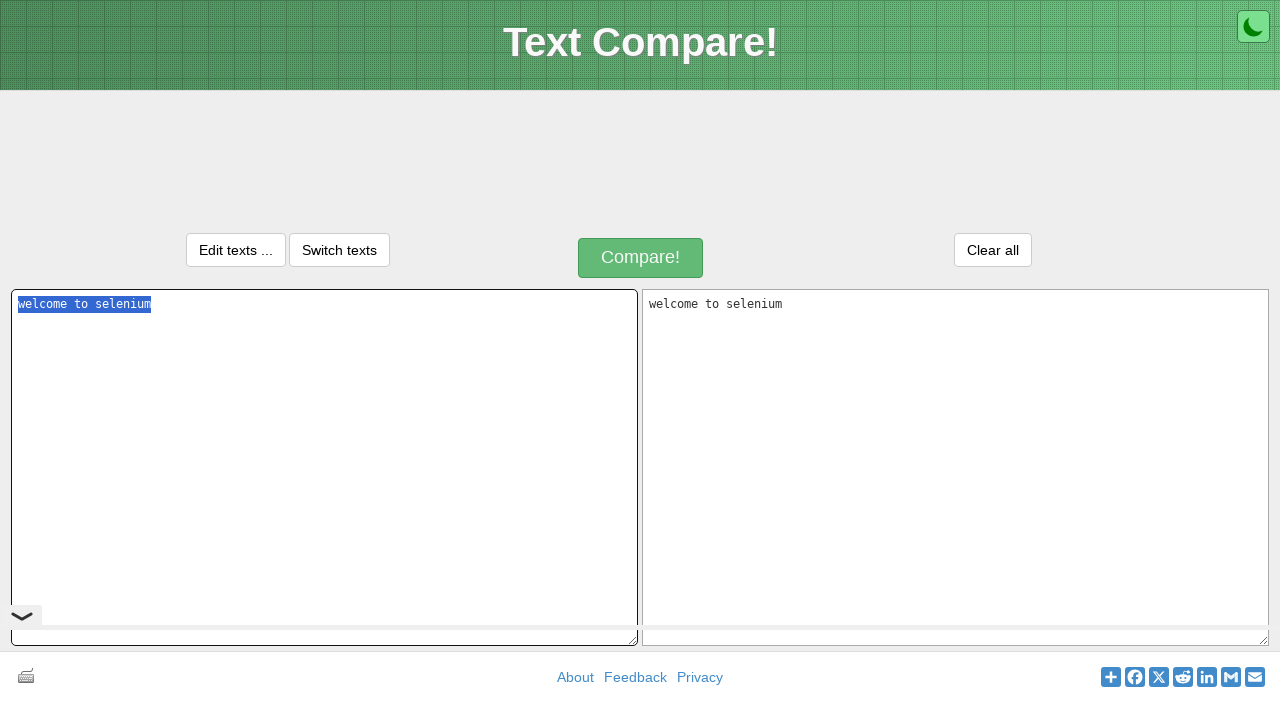

Copied selected text using Ctrl+C
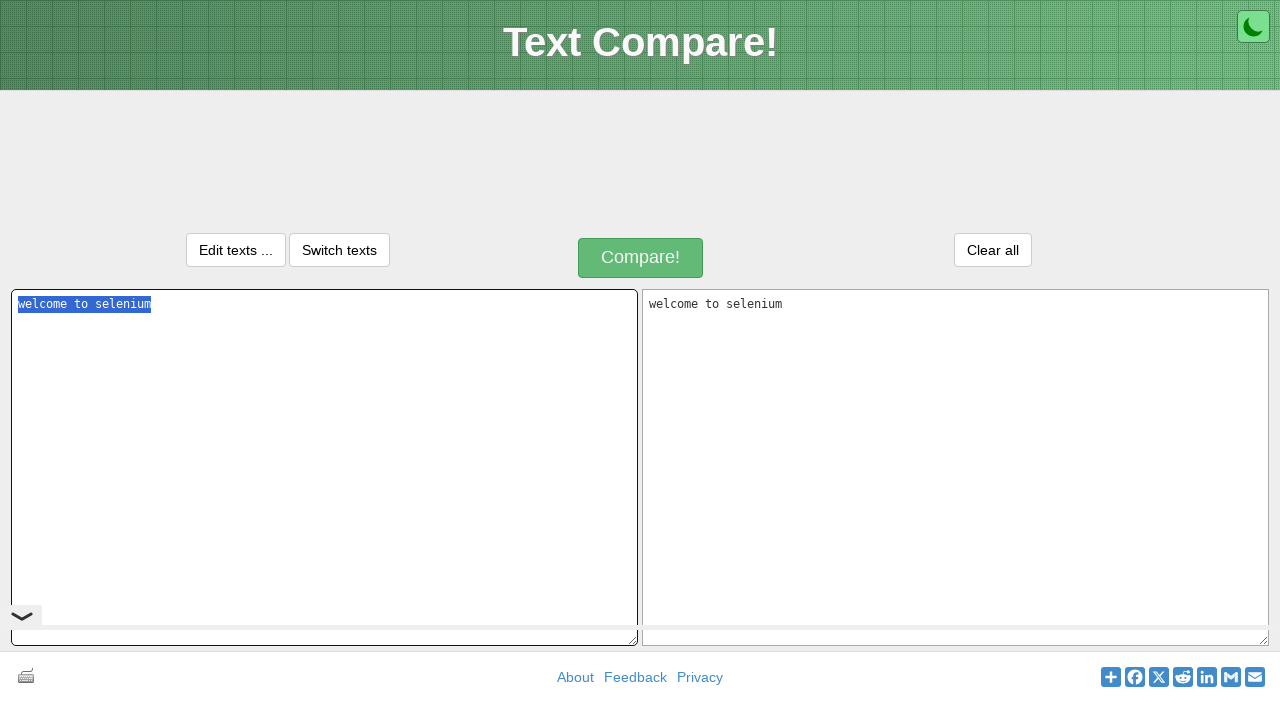

Pressed Tab to move focus to next field
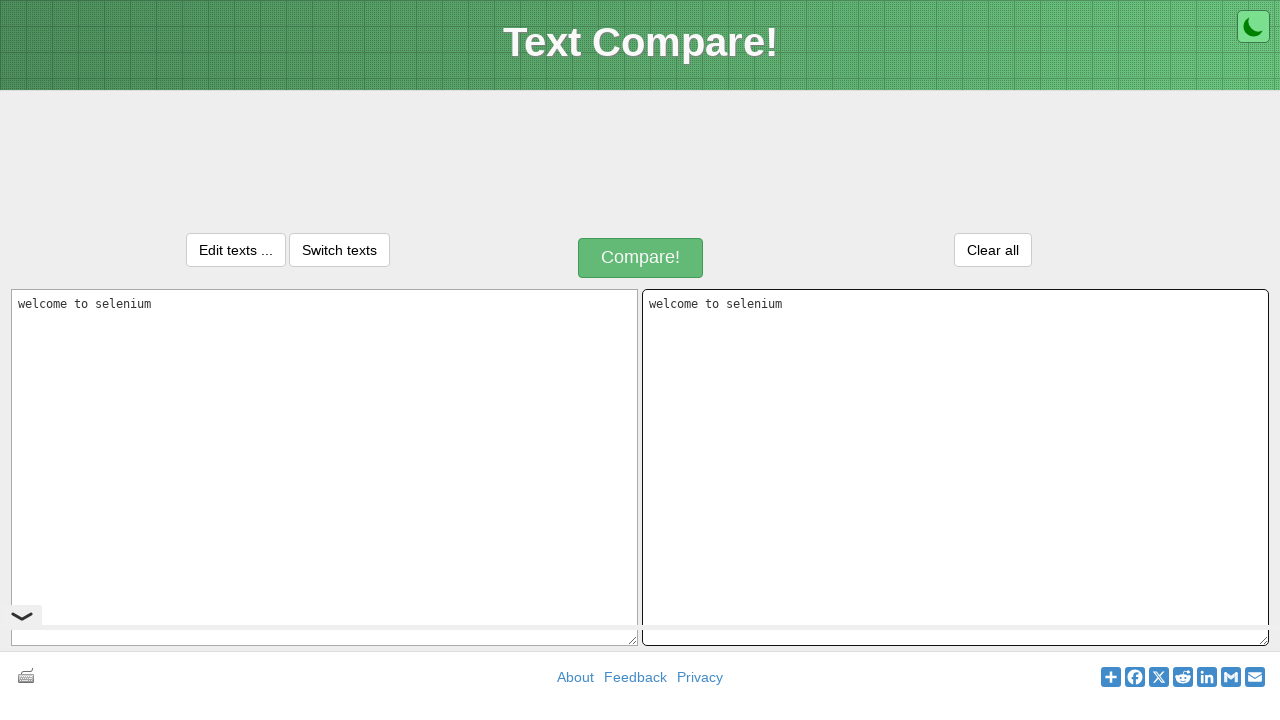

Pasted copied text using Ctrl+V into second textarea
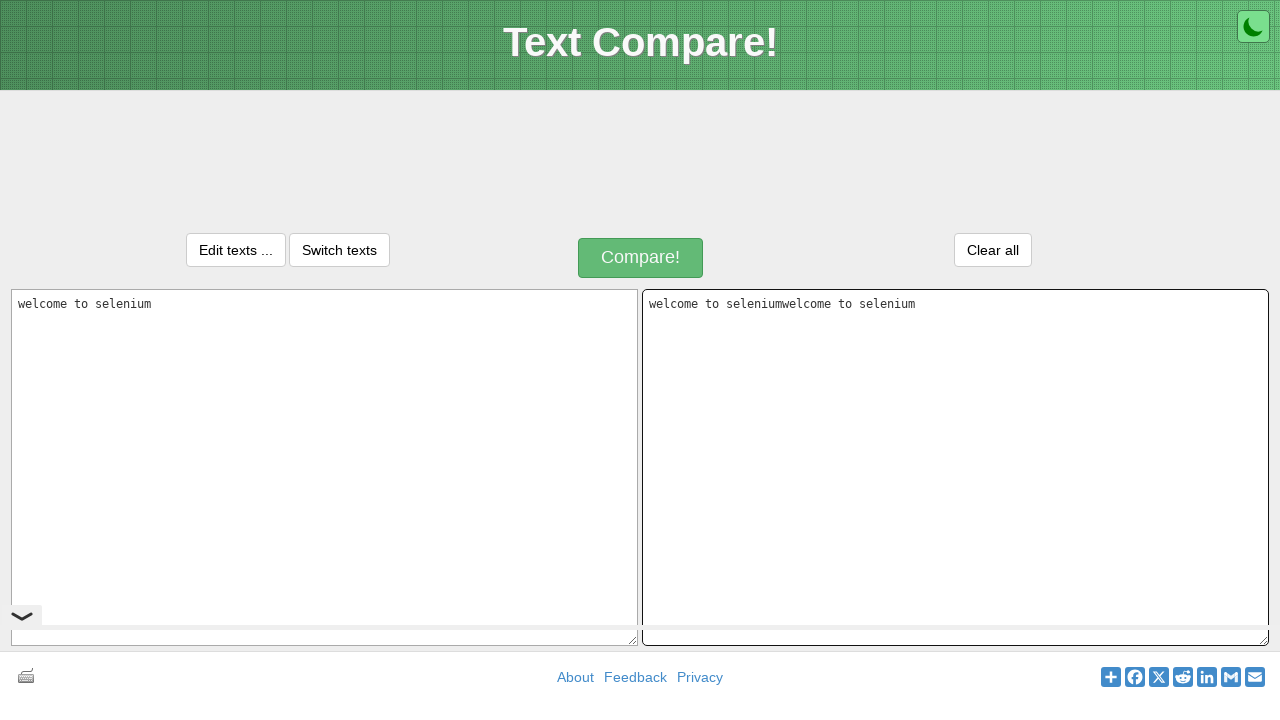

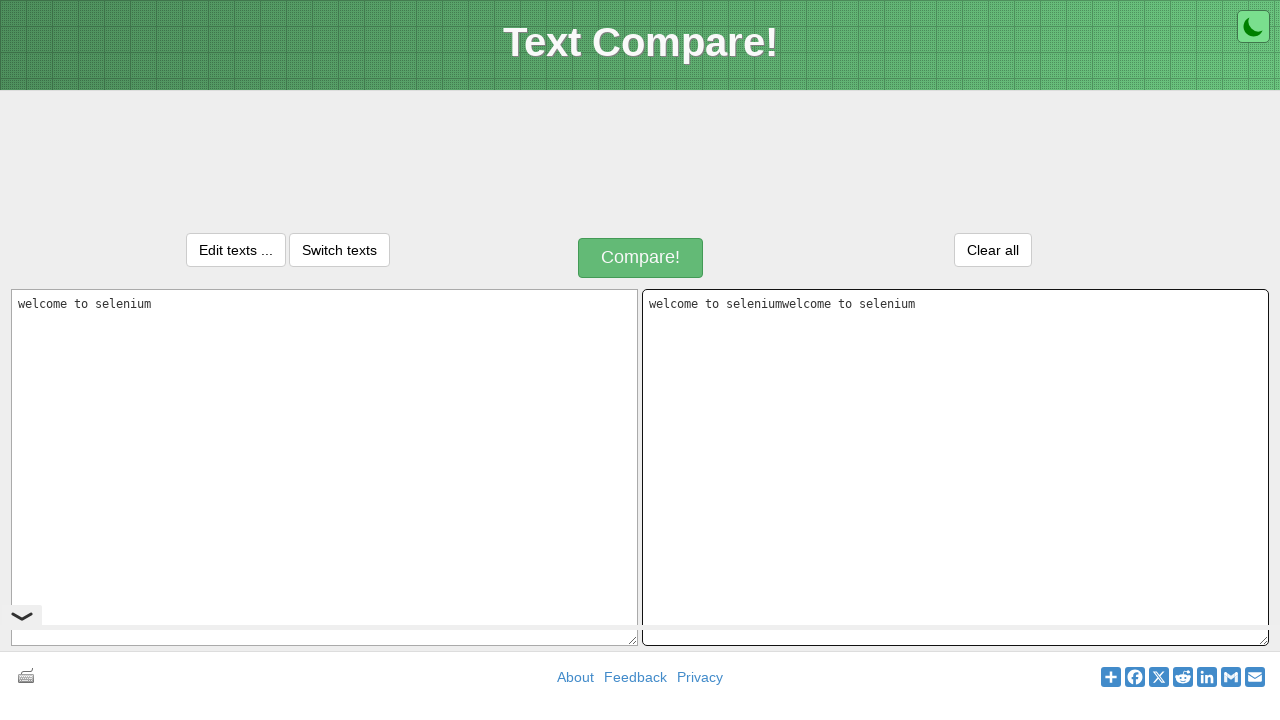